Tests creating and removing a person record in a CRUD application, including handling a confirmation dialog

Starting URL: https://vanilton18.github.io/crud-local-storage-angular/

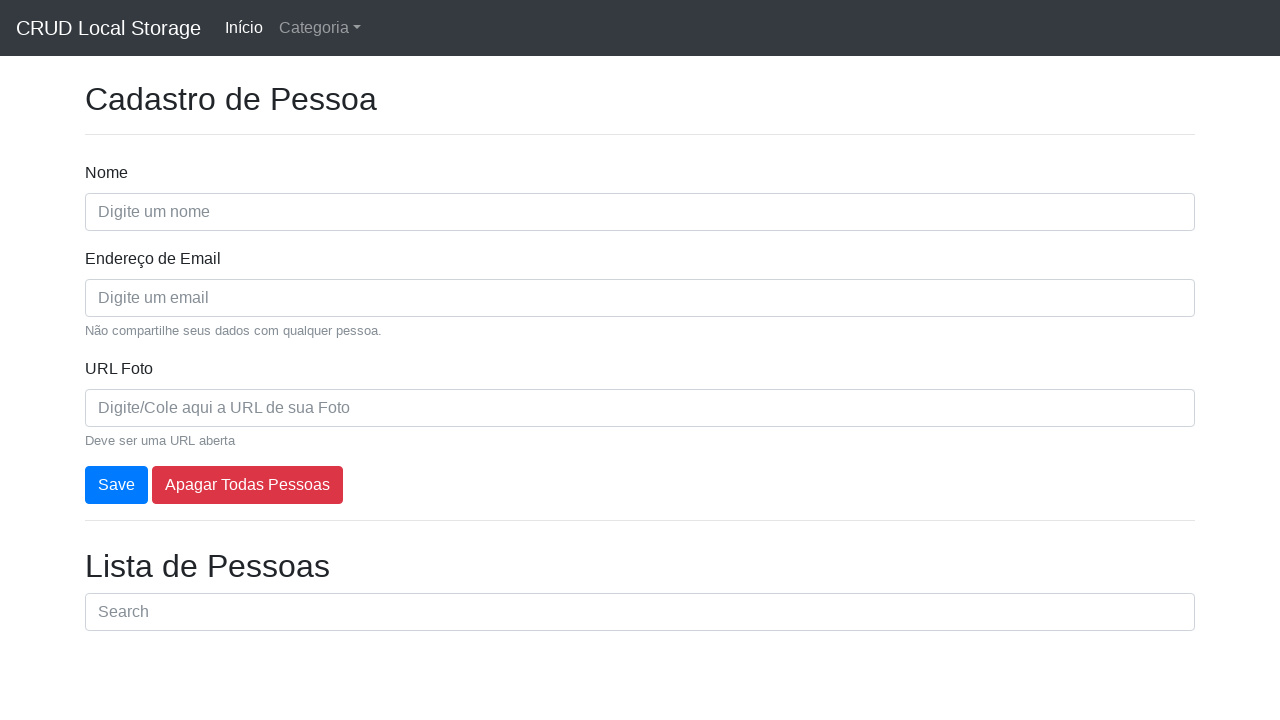

Set default timeout to 5000ms
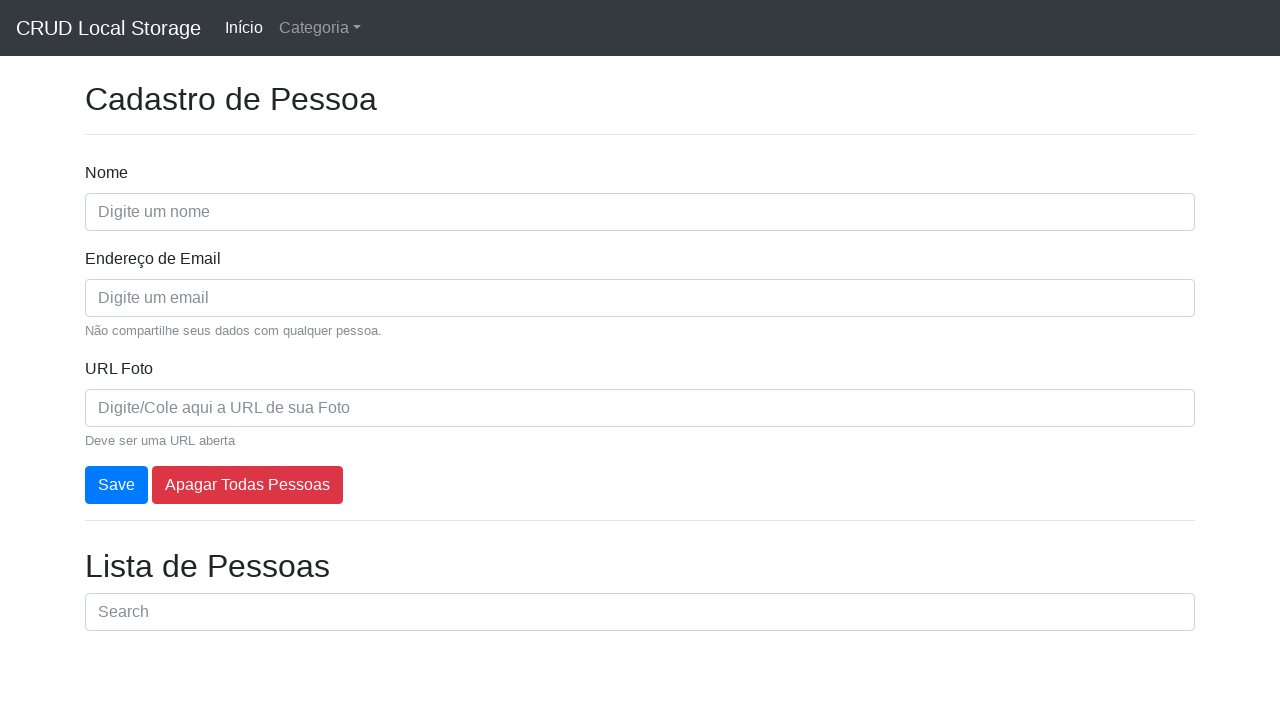

Filled name field with 'Maria Test User' on id=nome
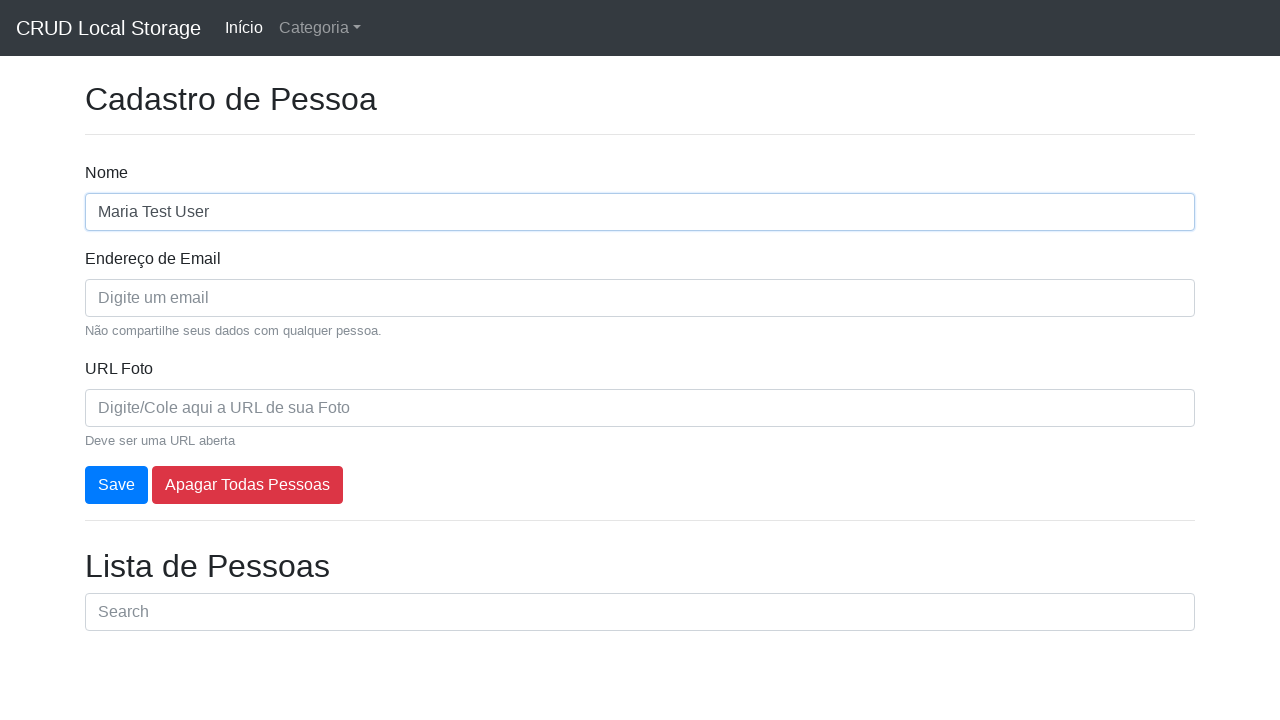

Filled email field with 'maria@example.com' on [placeholder="Digite um email"]
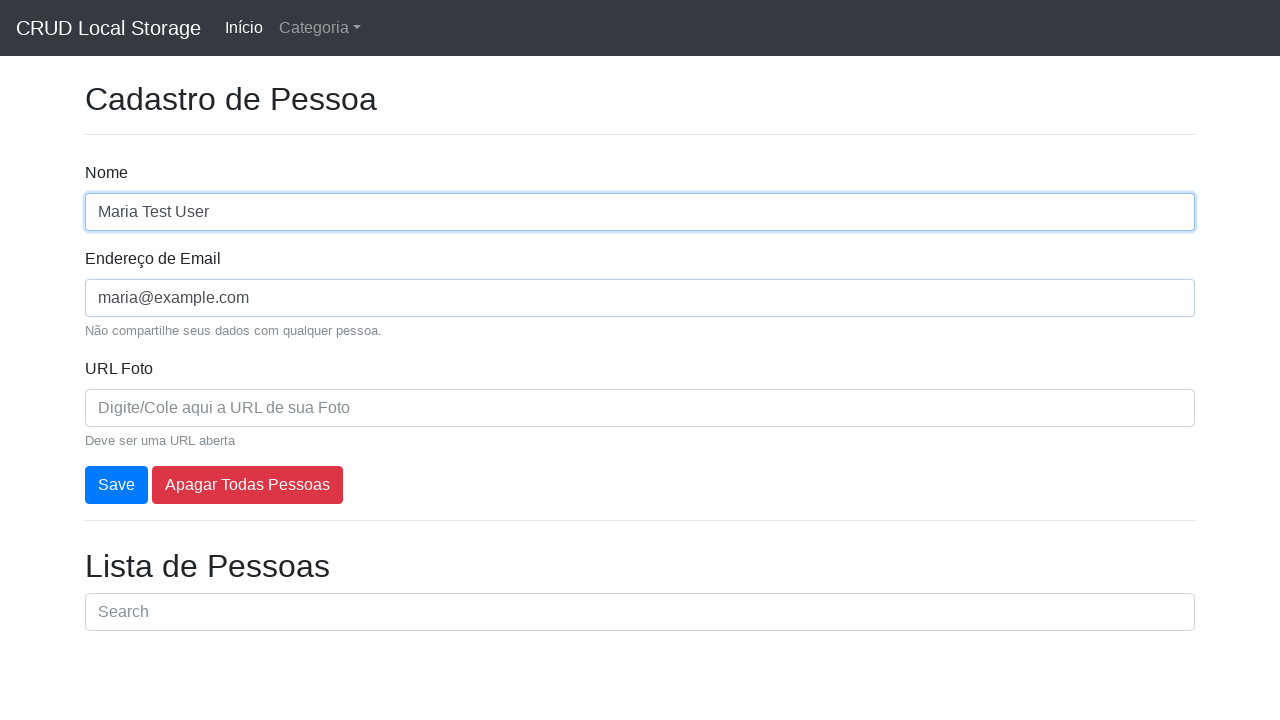

Filled photo URL field with image URL on [name=photo]
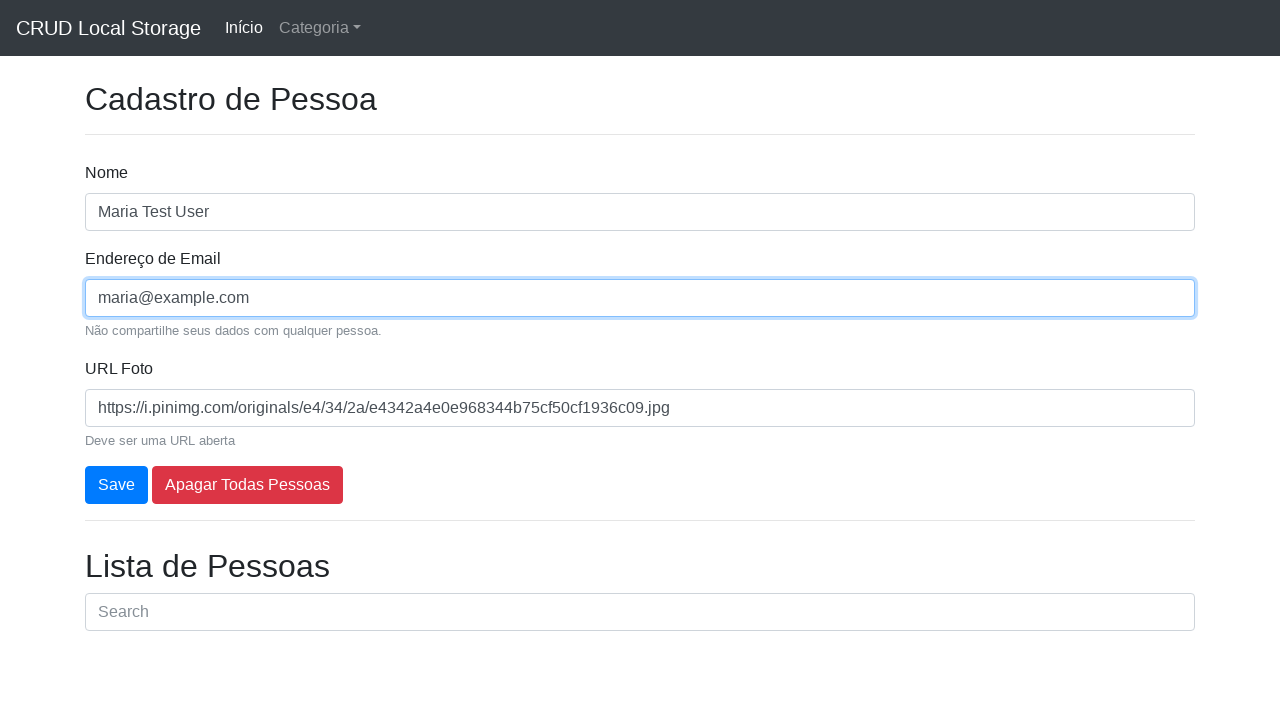

Clicked Save button to create person record at (116, 485) on text=Save
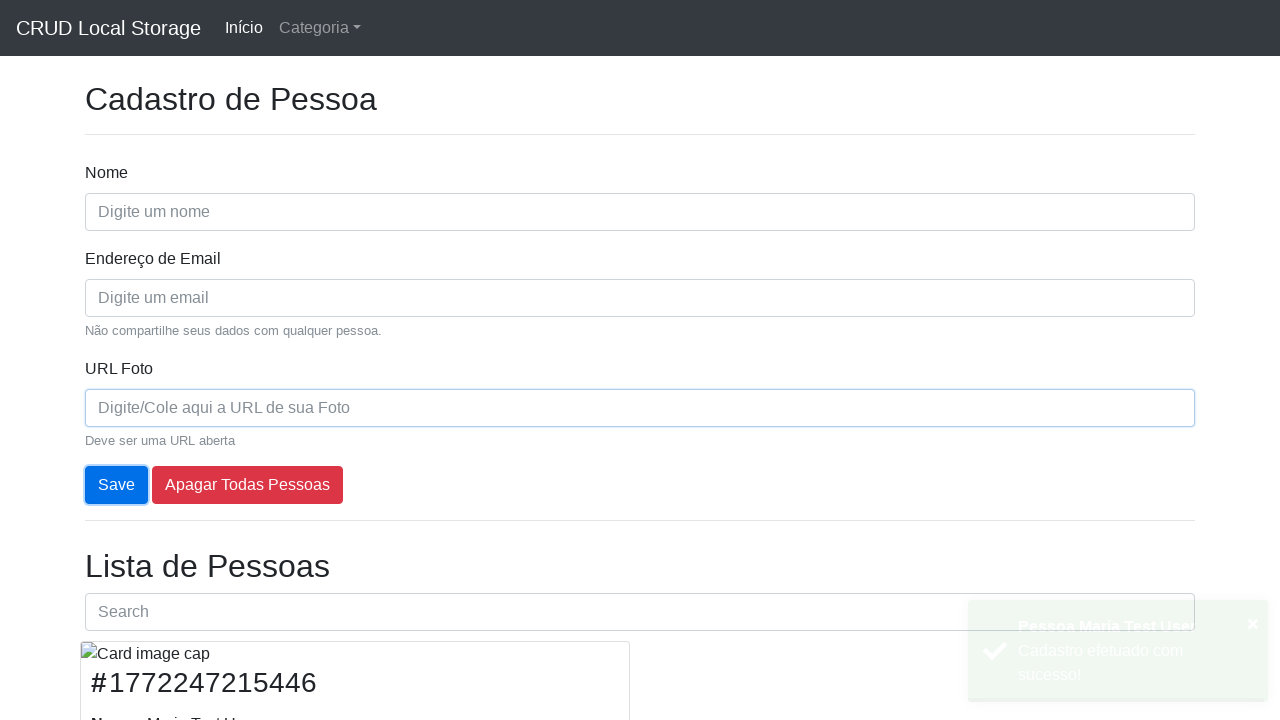

Scrolled Remove button into view for Maria's record
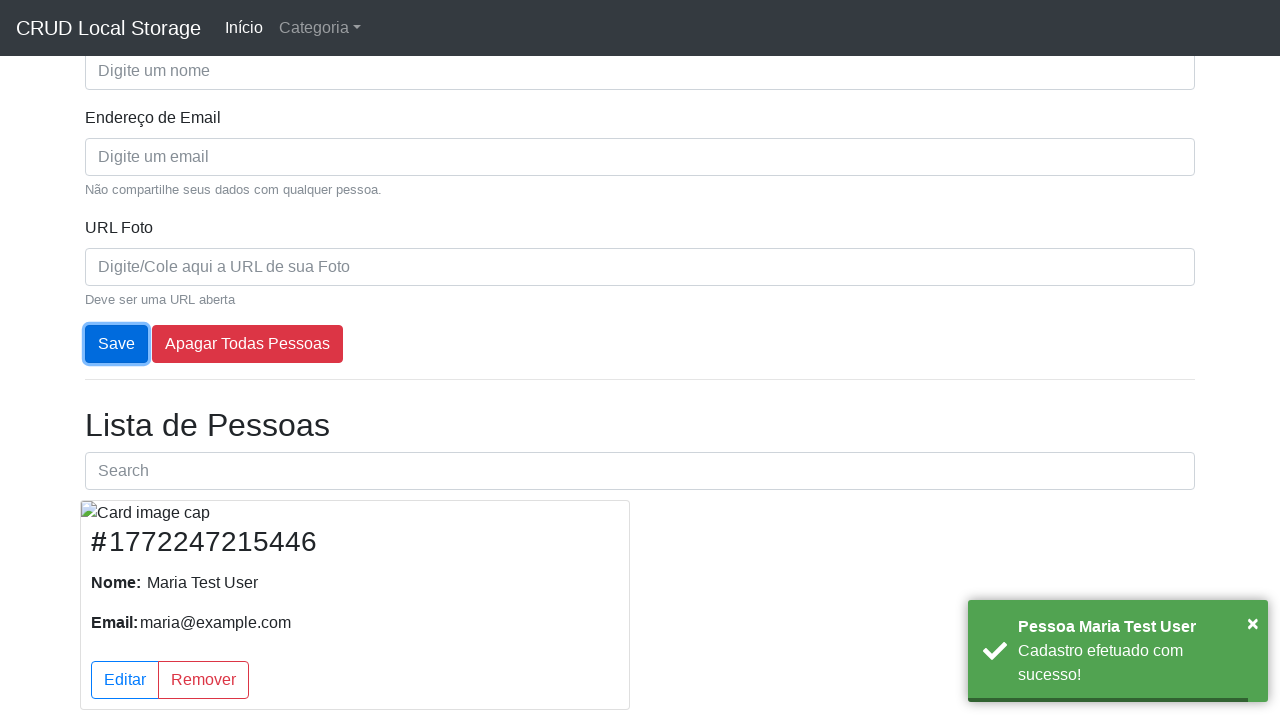

Set up dialog handler to automatically accept confirmation
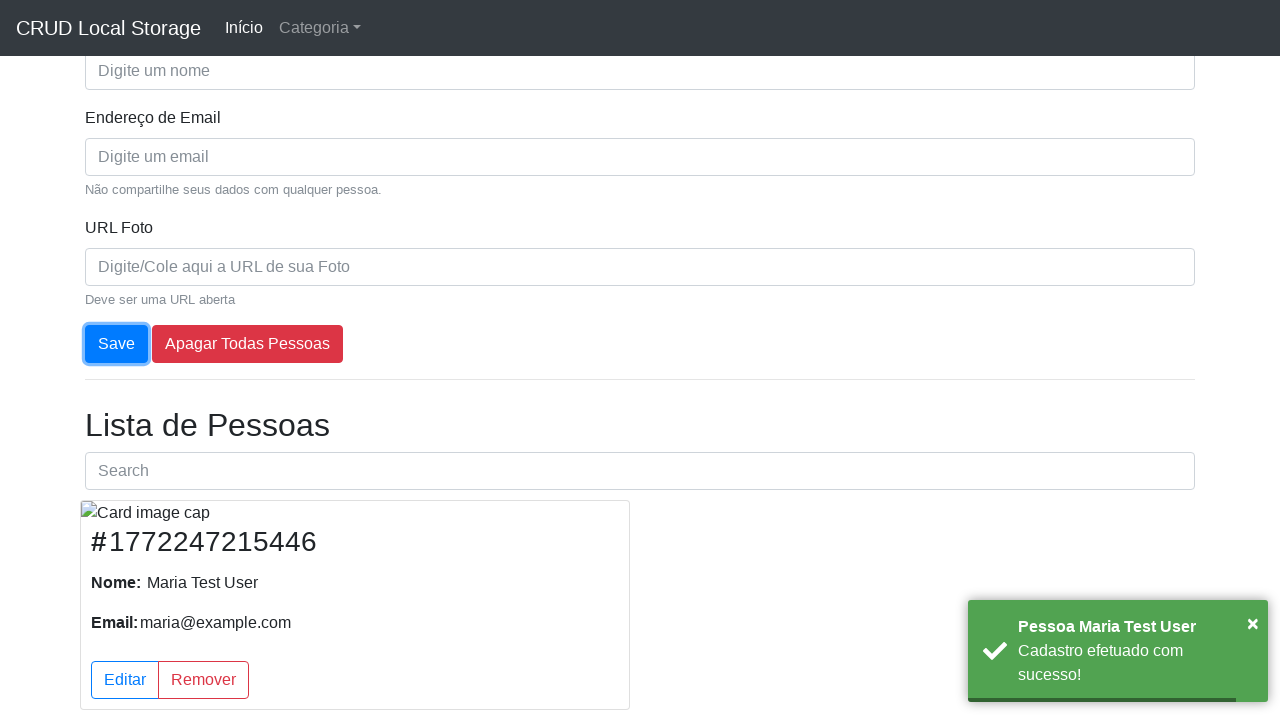

Clicked Remove button to delete Maria's person record at (204, 680) on css=div.card:has-text('Maria') >> css=button >> text=Remover
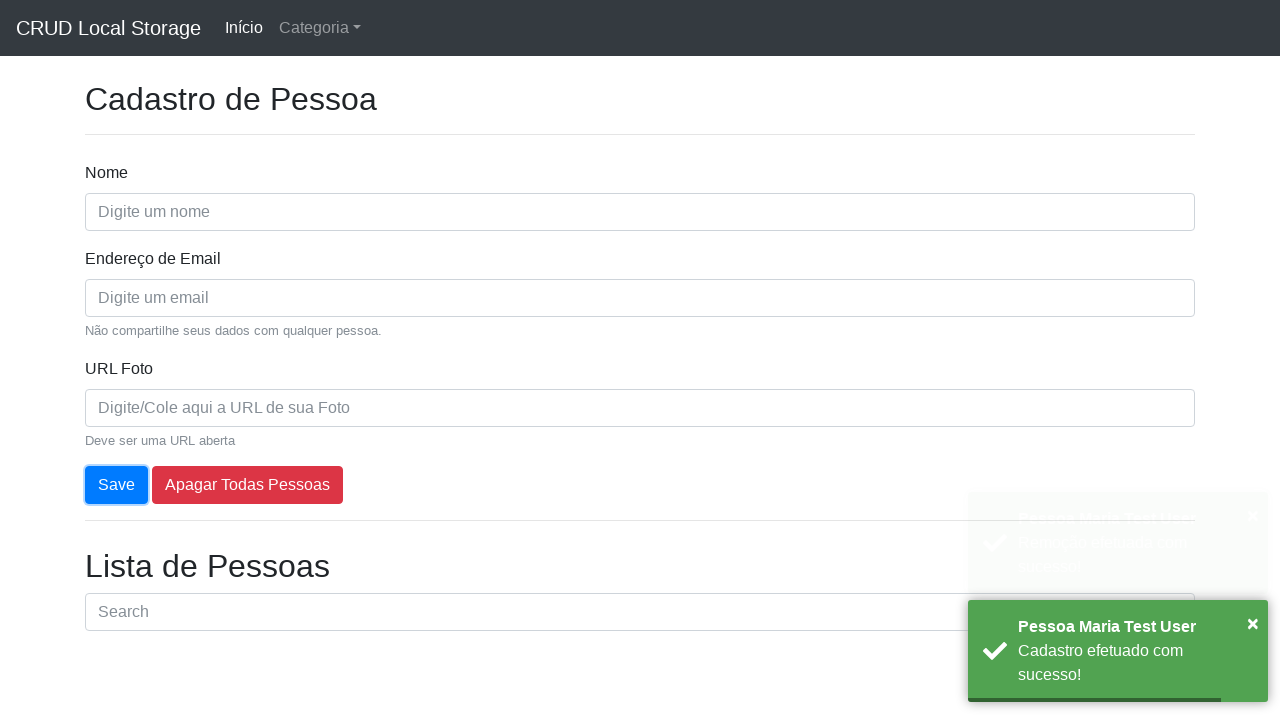

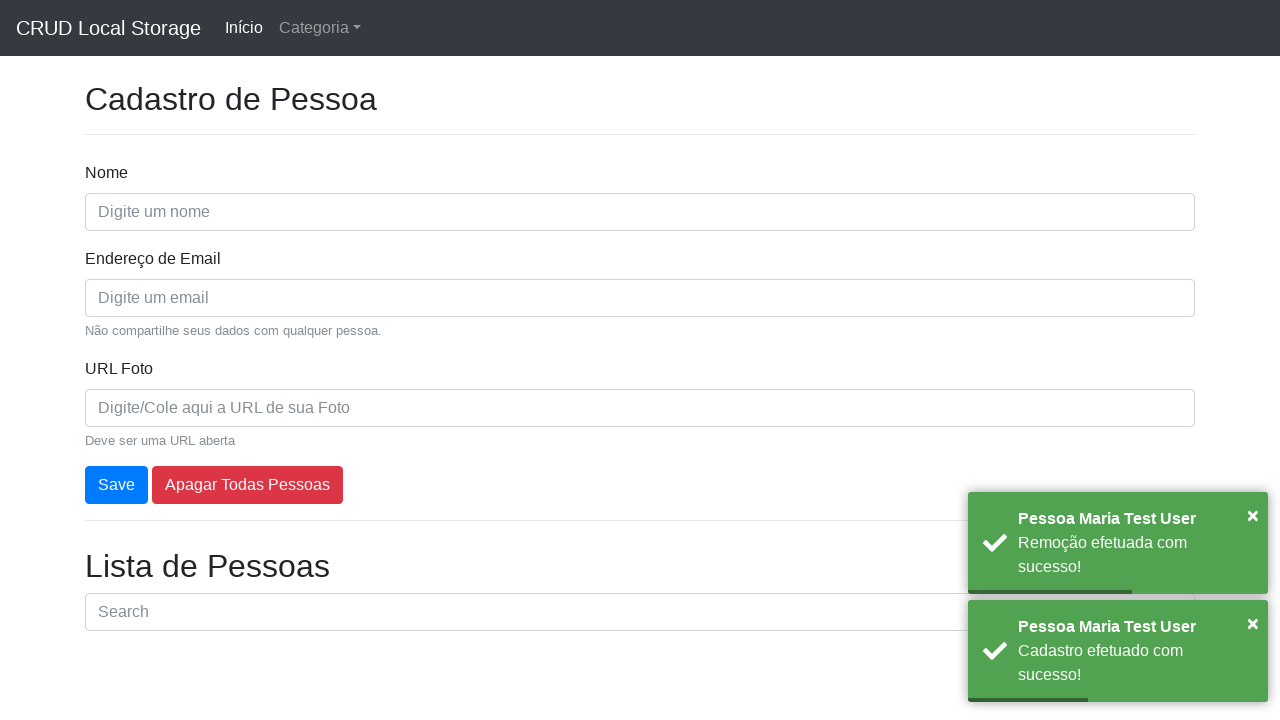